Tests checkbox functionality by locating two checkboxes and clicking on each one if it is not already selected, ensuring both checkboxes end up checked.

Starting URL: https://the-internet.herokuapp.com/checkboxes

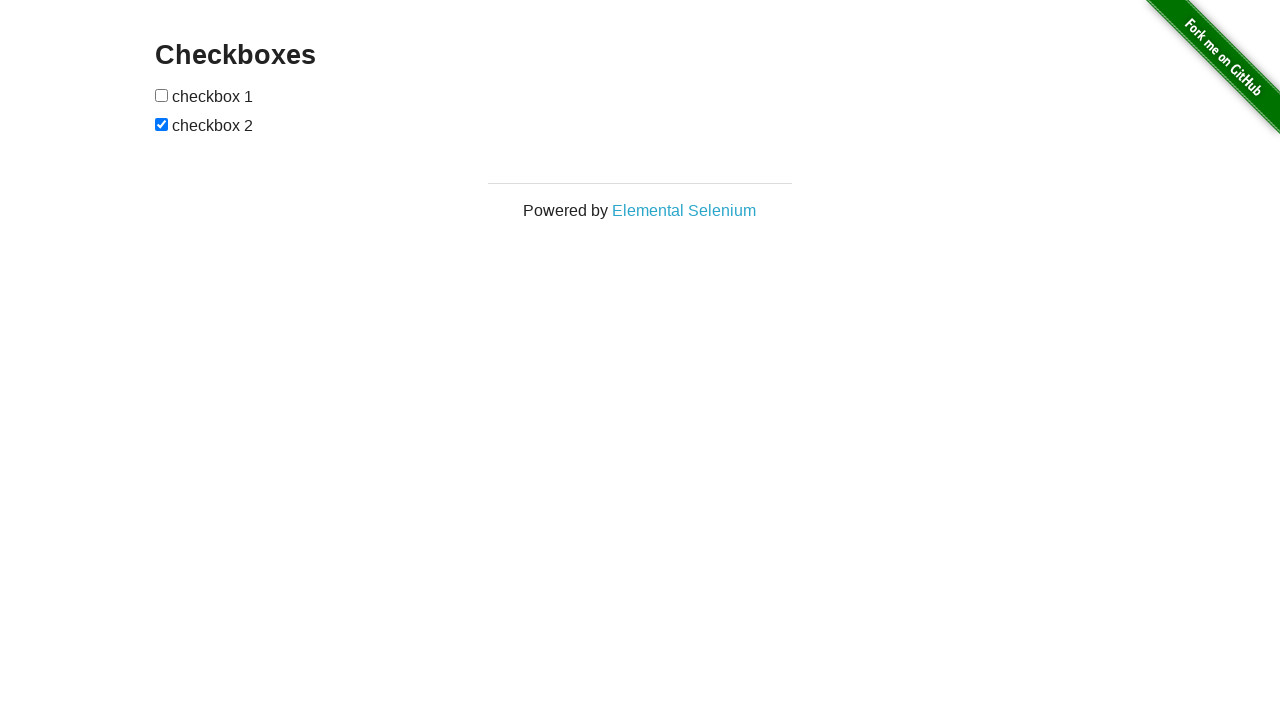

Navigated to checkbox test page
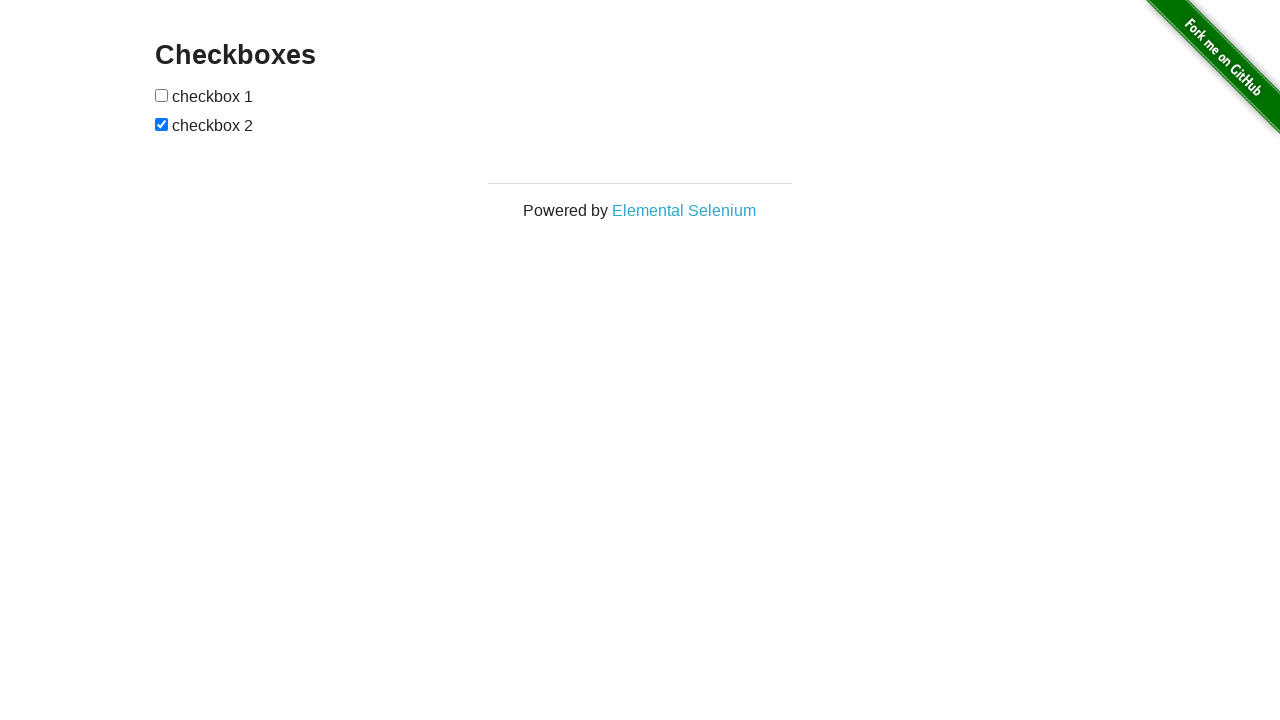

Located first checkbox element
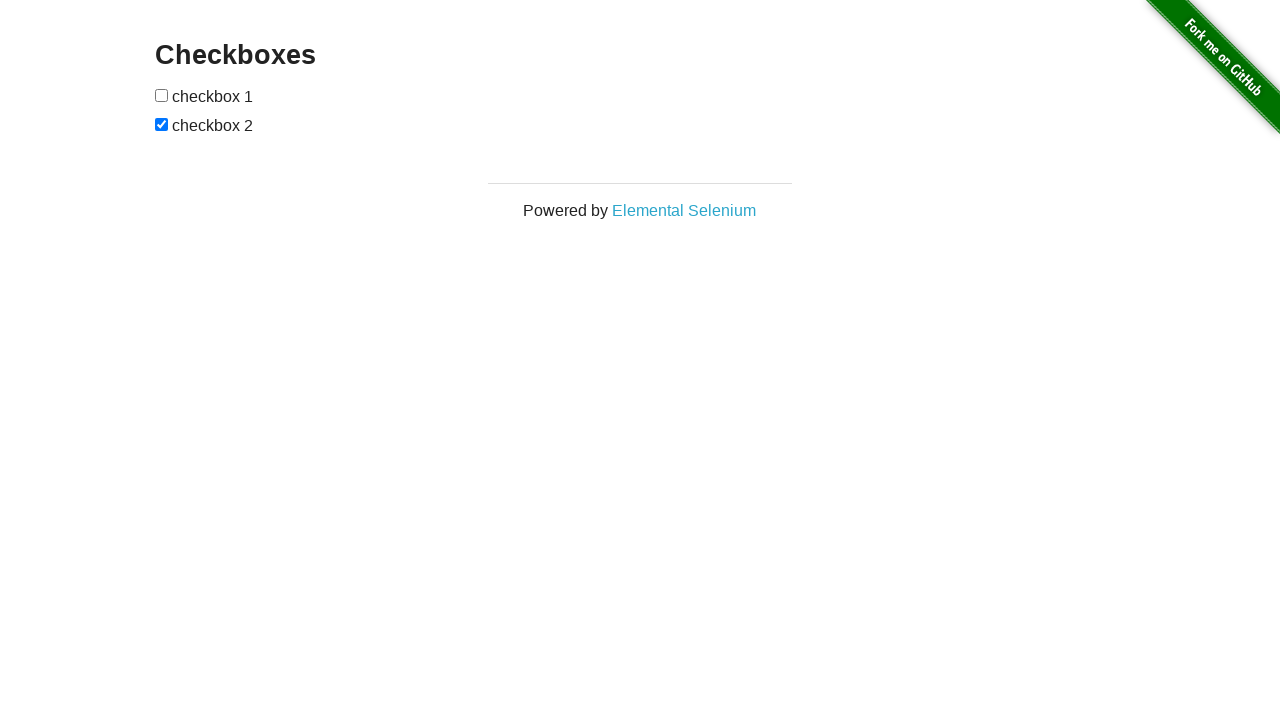

Located second checkbox element
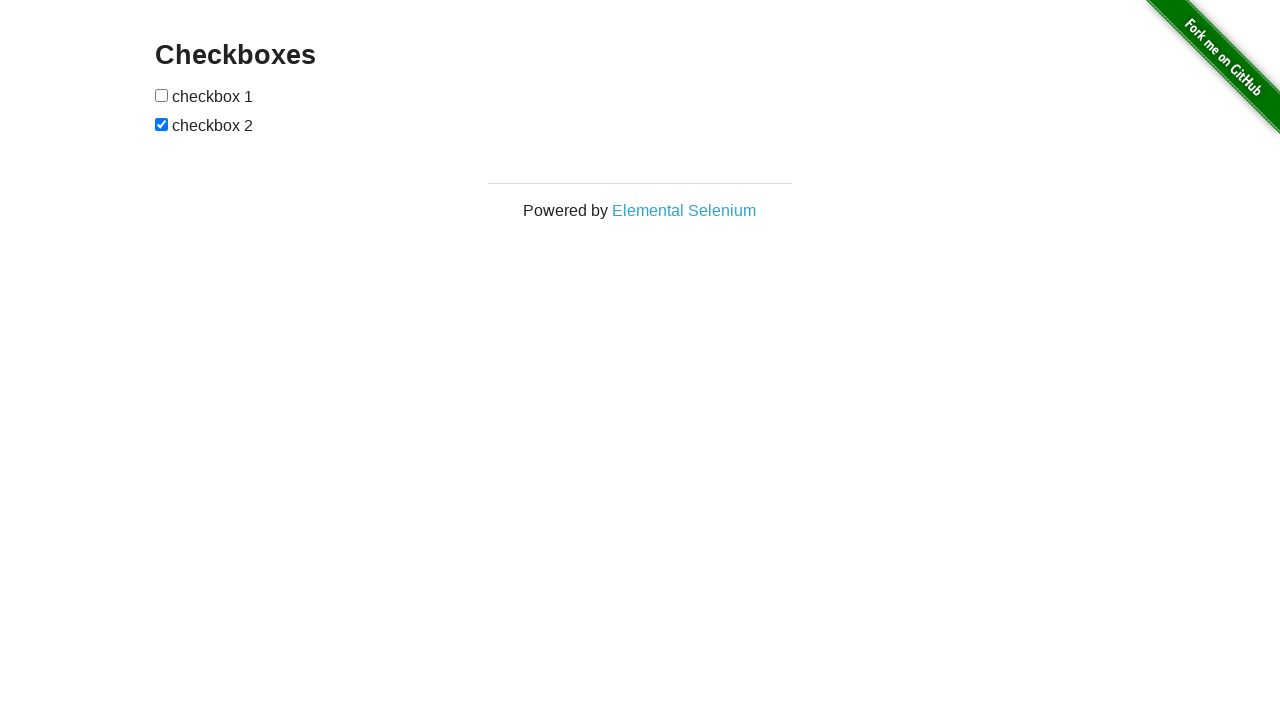

Checked first checkbox status: not selected
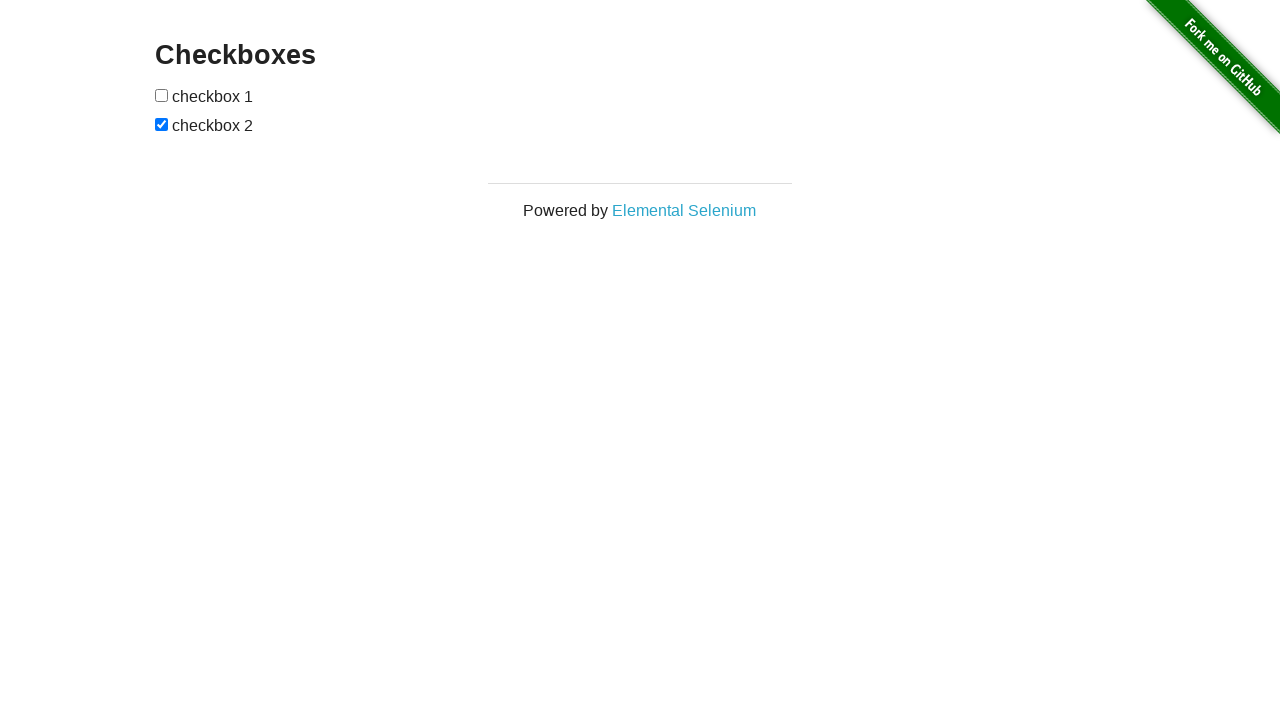

Clicked first checkbox to select it at (162, 95) on xpath=//input[1]
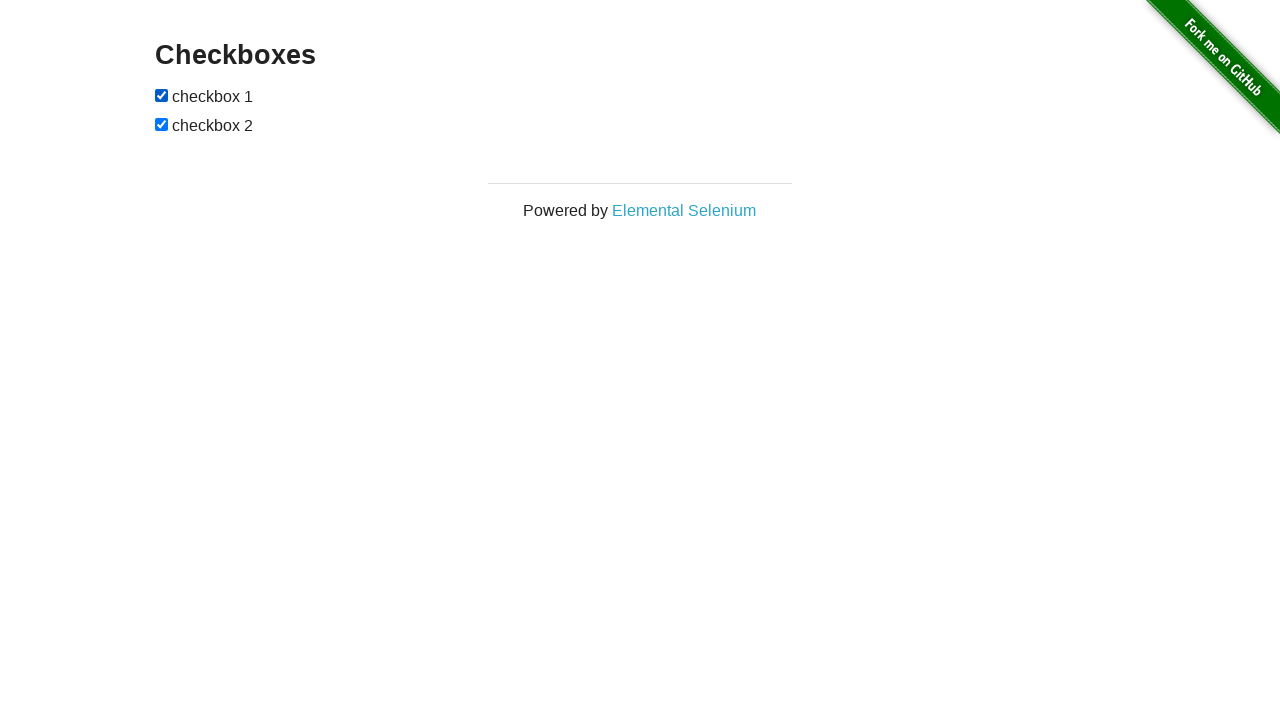

Checked second checkbox status: already selected
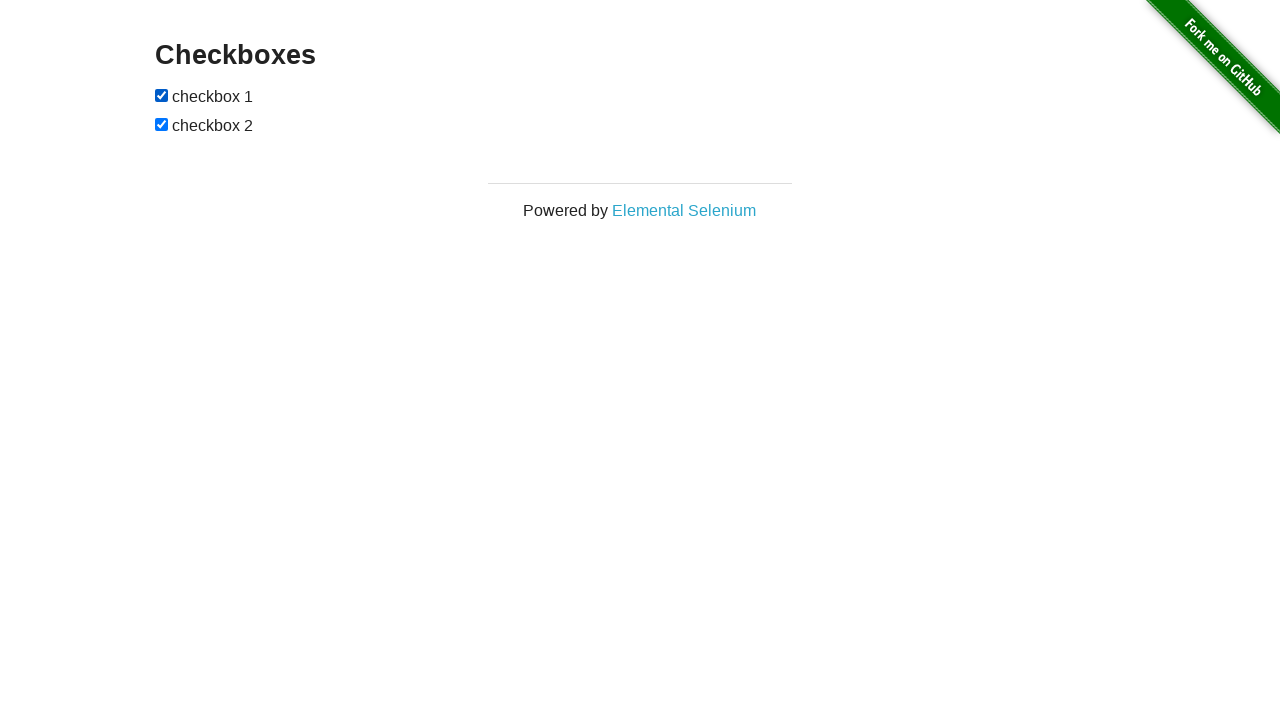

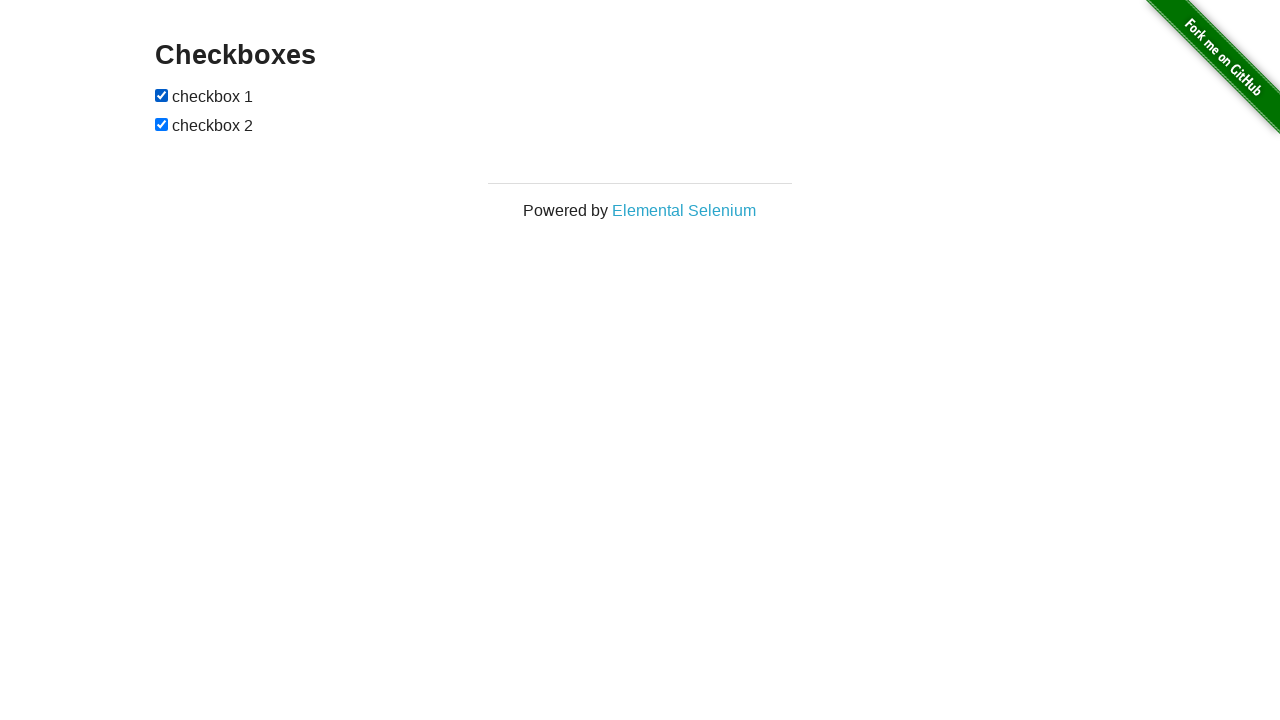